Tests partial link text locator by clicking on a link containing partial text

Starting URL: http://omayo.blogspot.com

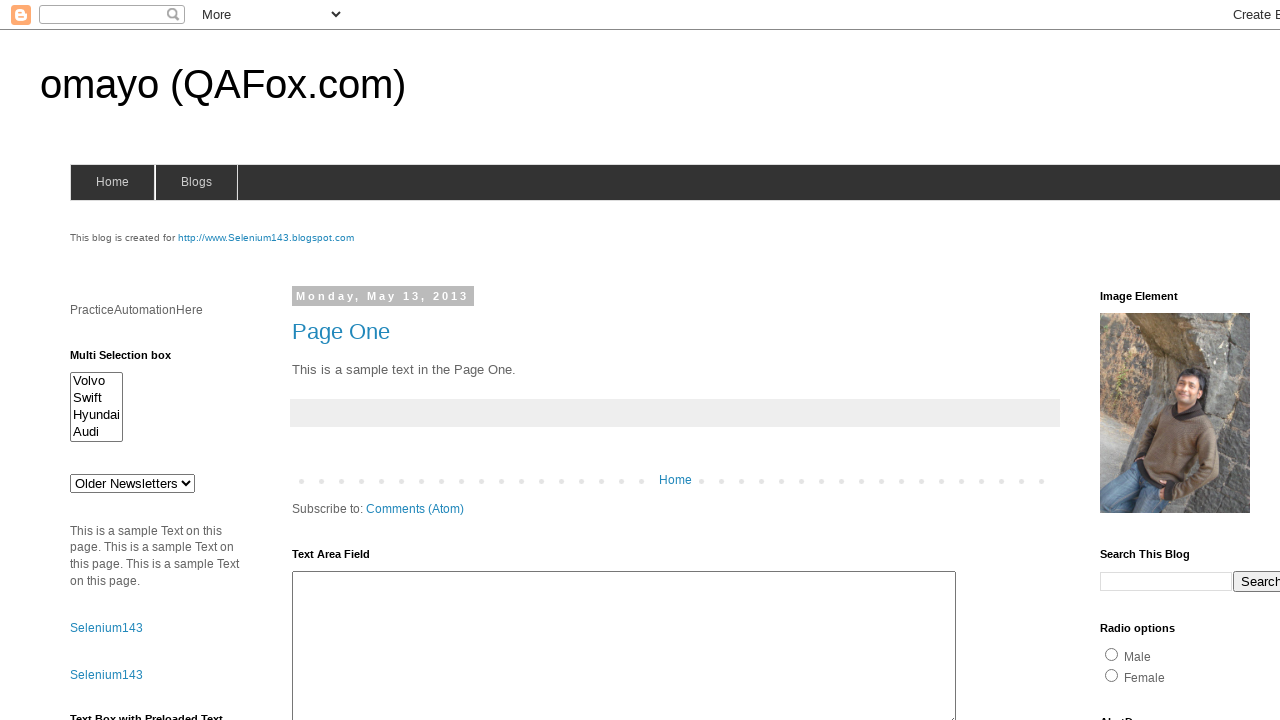

Clicked on link containing partial text 'diumdev' at (1160, 360) on text=diumdev
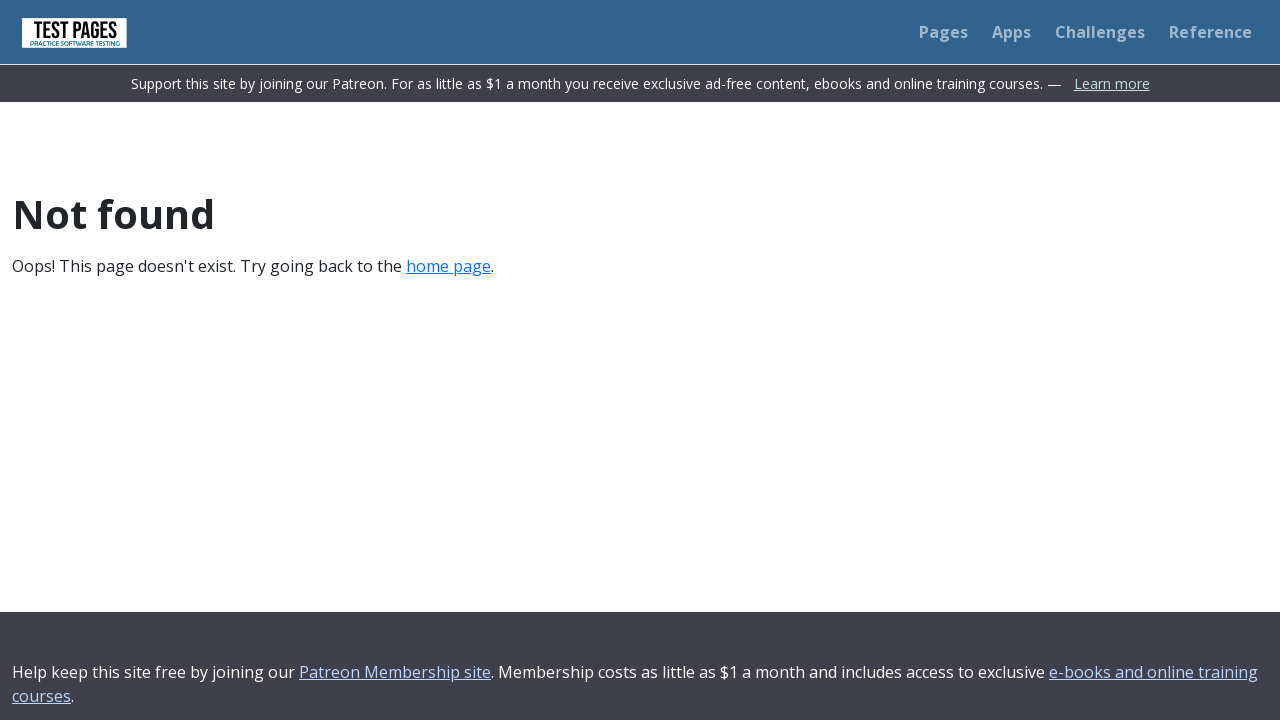

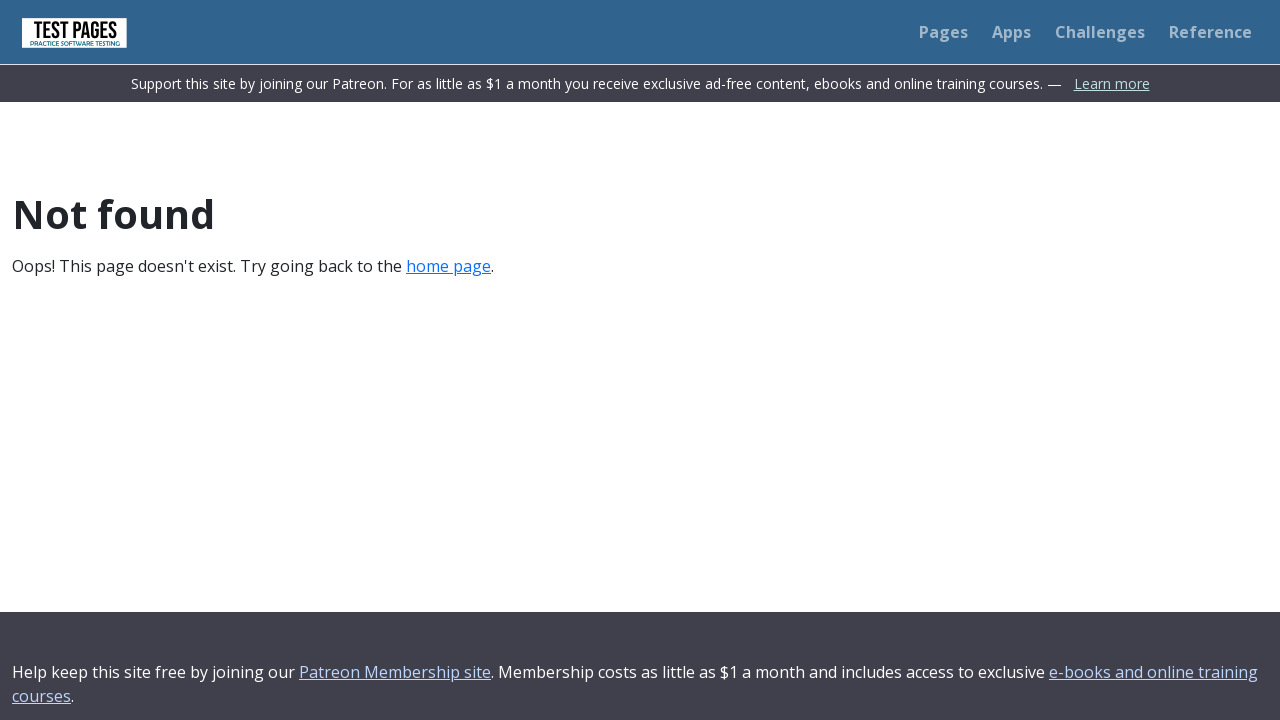